Tests jQuery UI slider functionality by dragging the slider handle right and then left using mouse actions

Starting URL: https://jqueryui.com/slider/

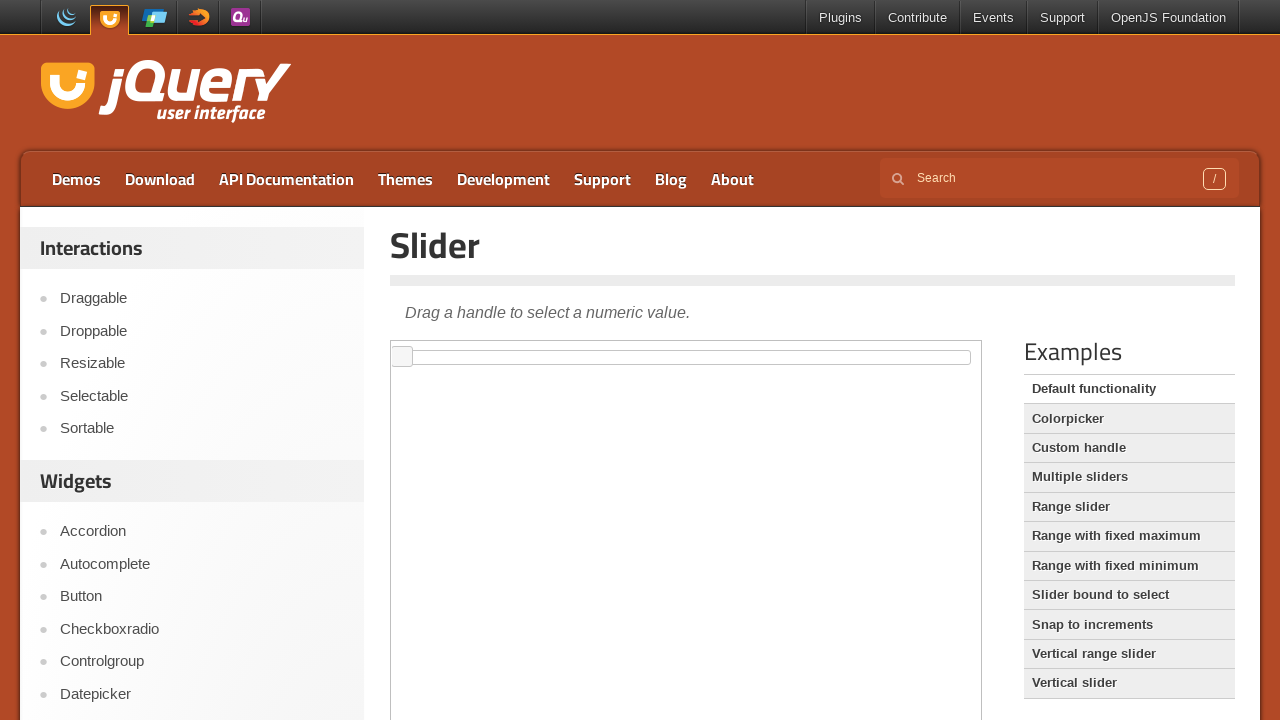

Located iframe containing slider demo
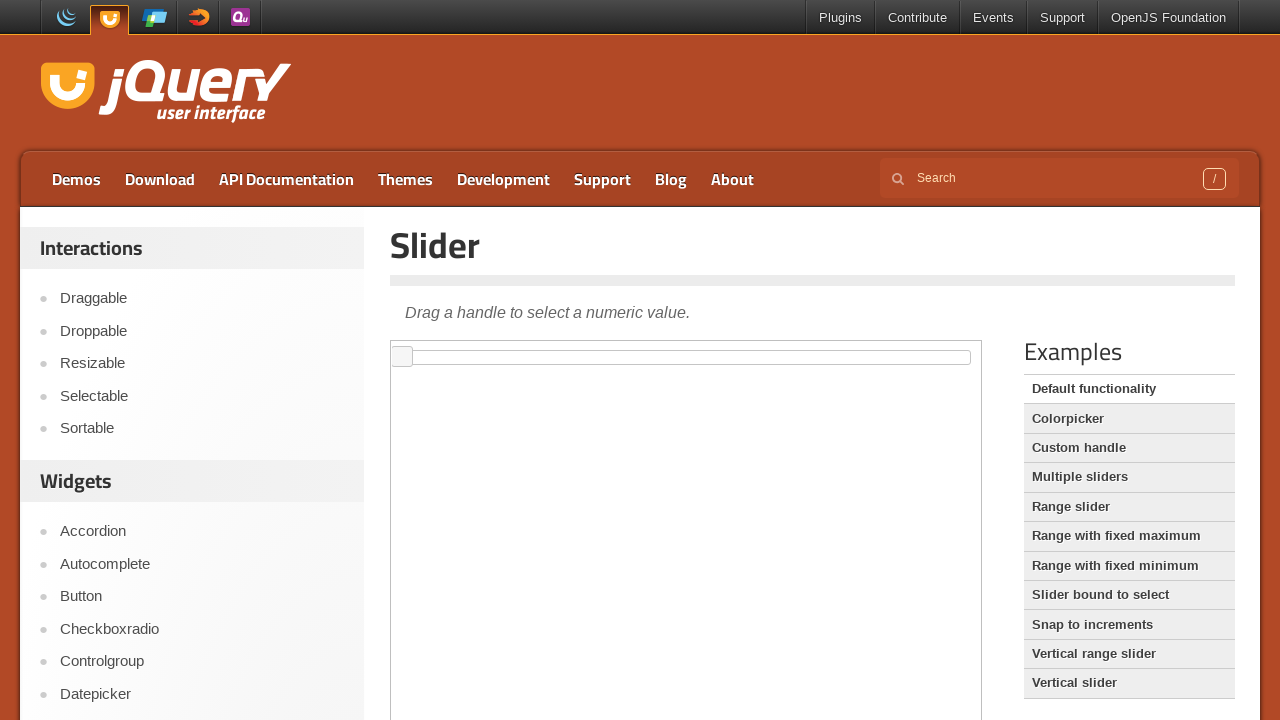

Located slider element with id 'slider'
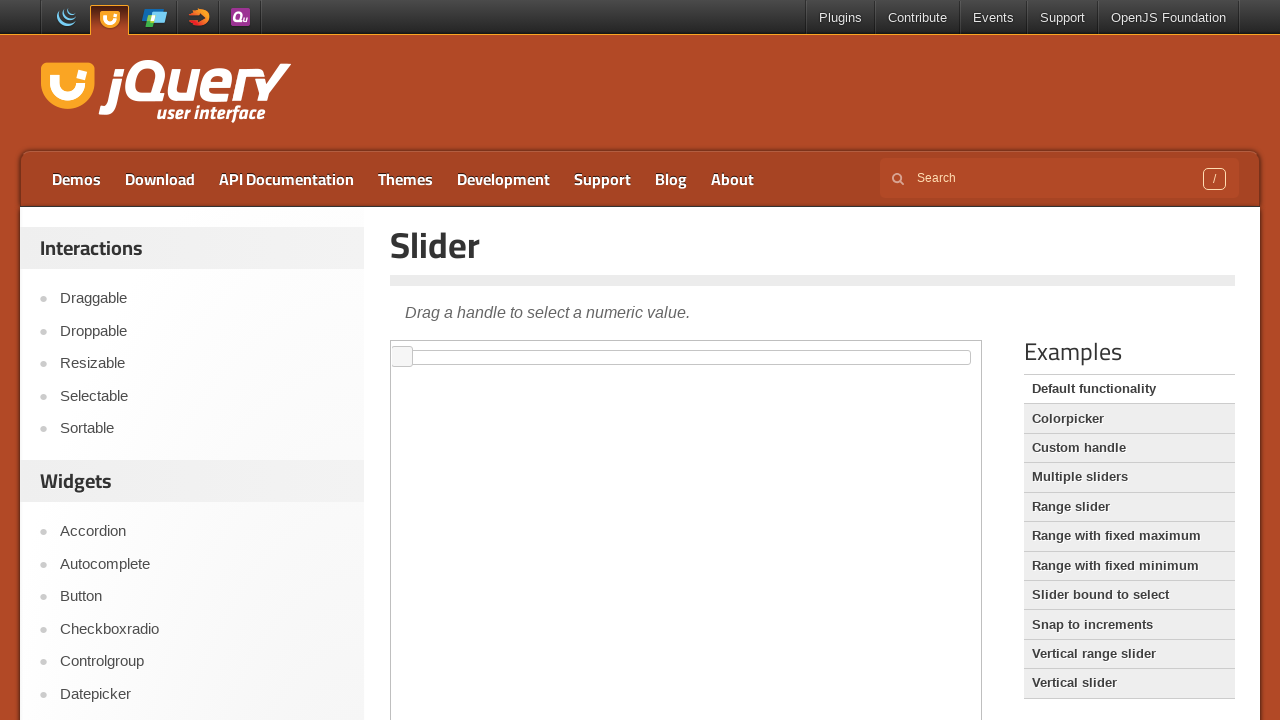

Slider element became visible
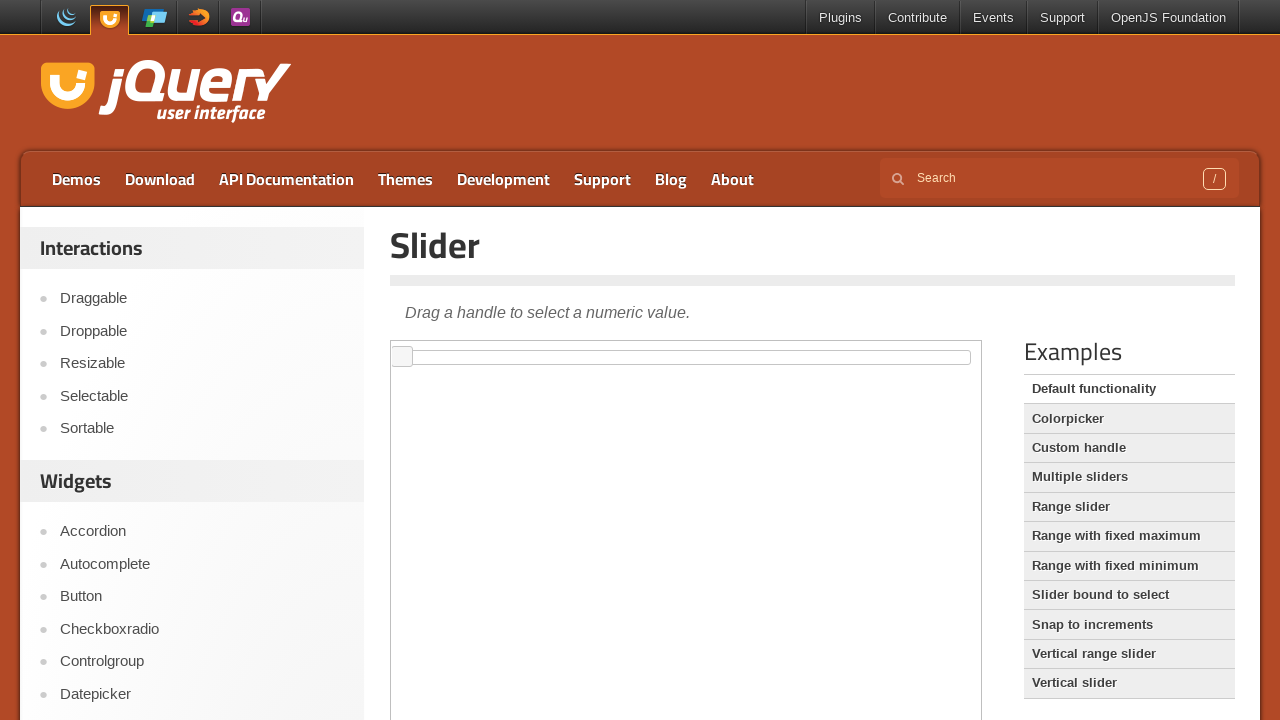

Retrieved slider bounding box dimensions
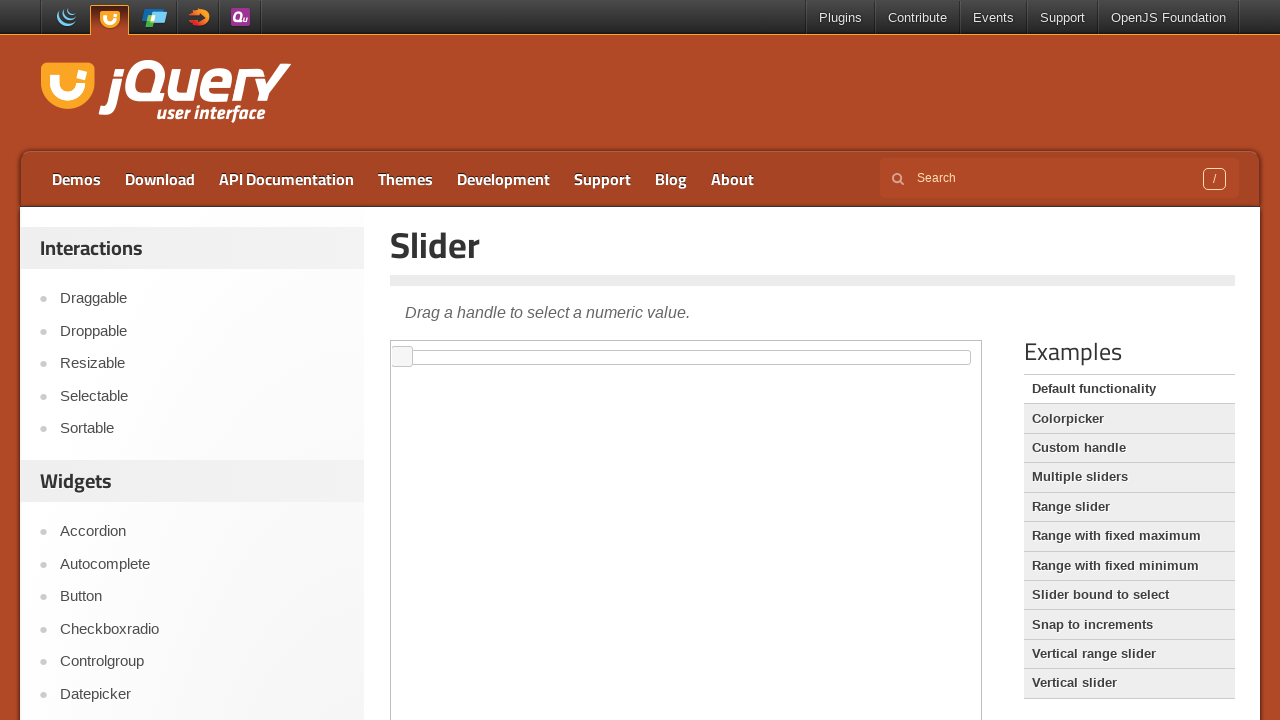

Moved mouse to slider handle center position at (686, 357)
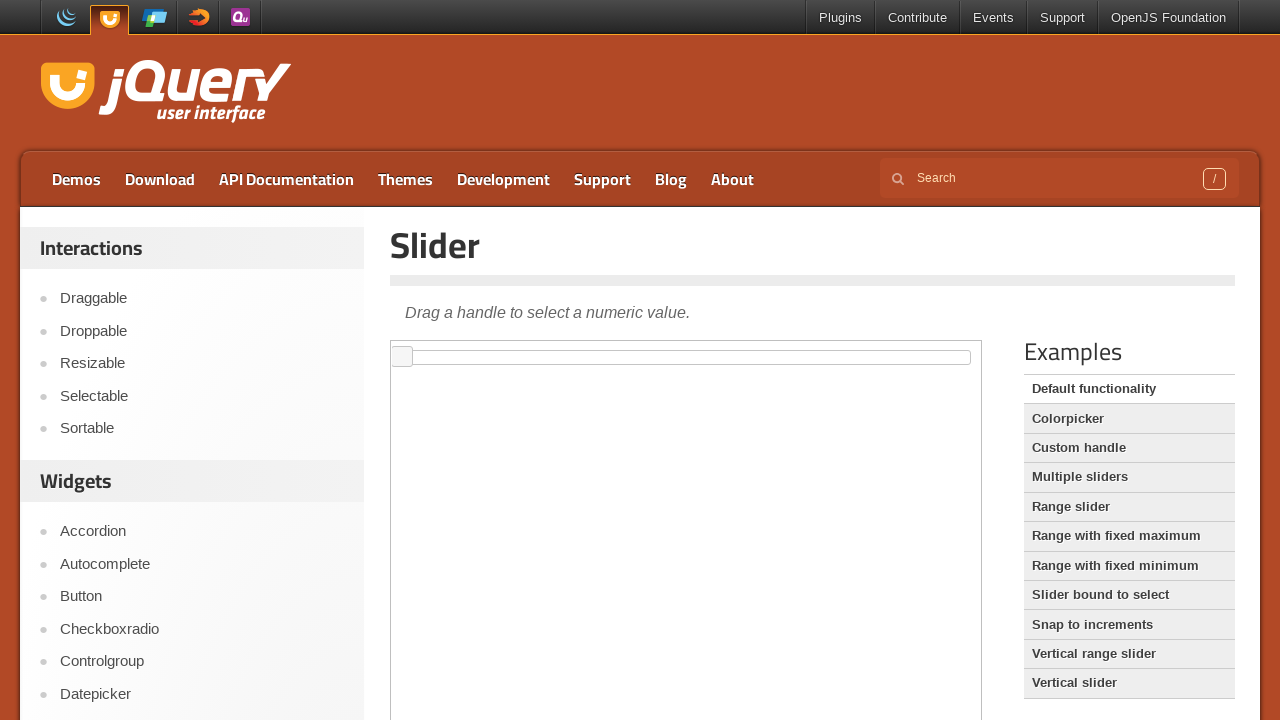

Mouse button pressed down on slider handle at (686, 357)
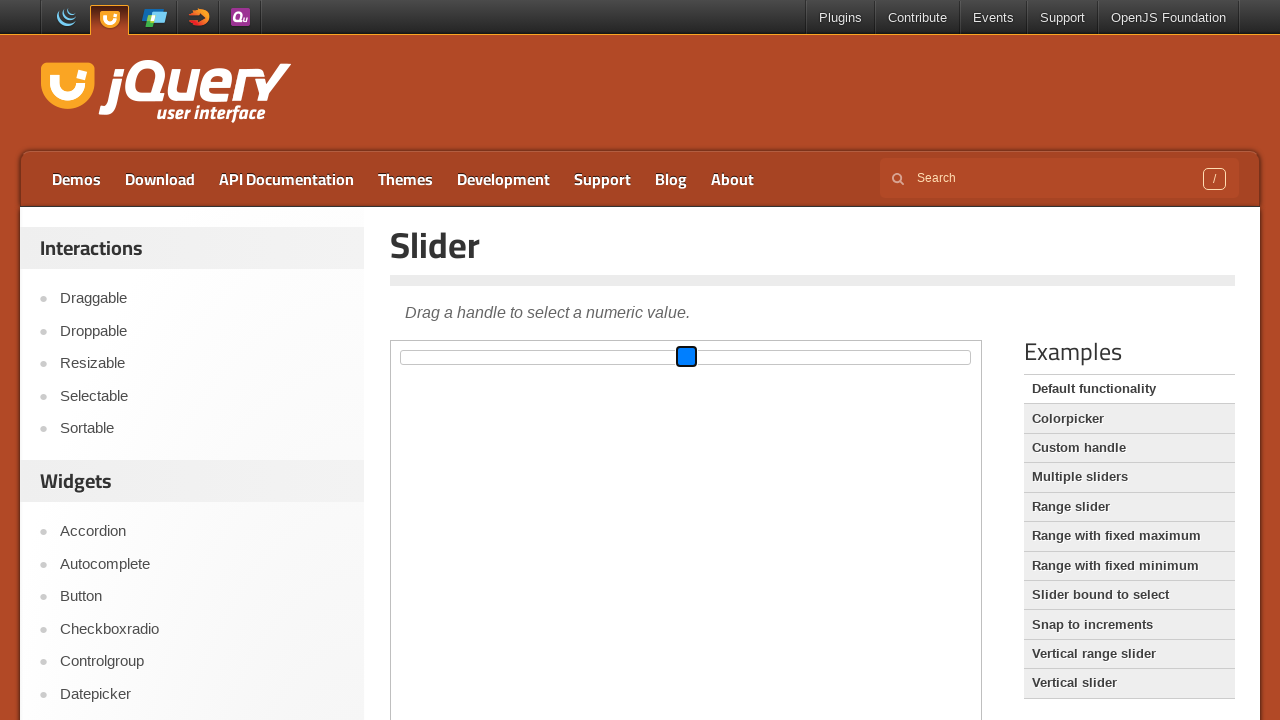

Dragged slider handle 100 pixels to the right at (786, 357)
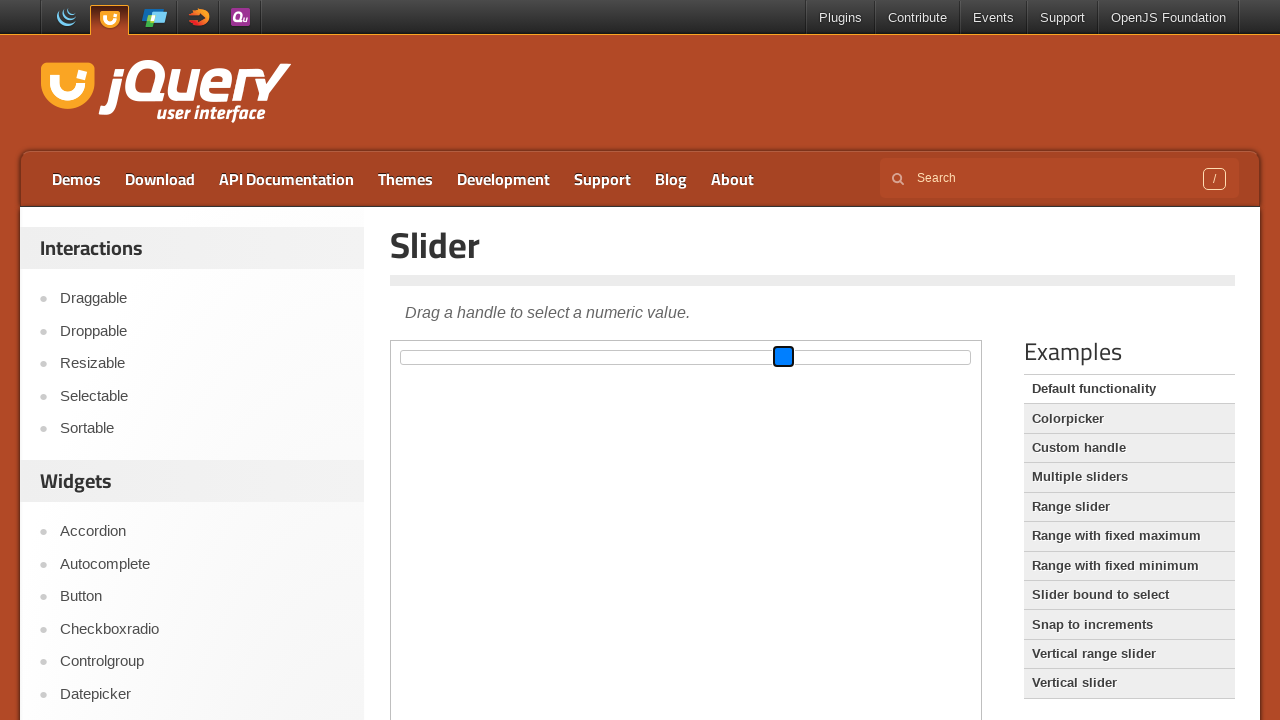

Released mouse button after dragging right at (786, 357)
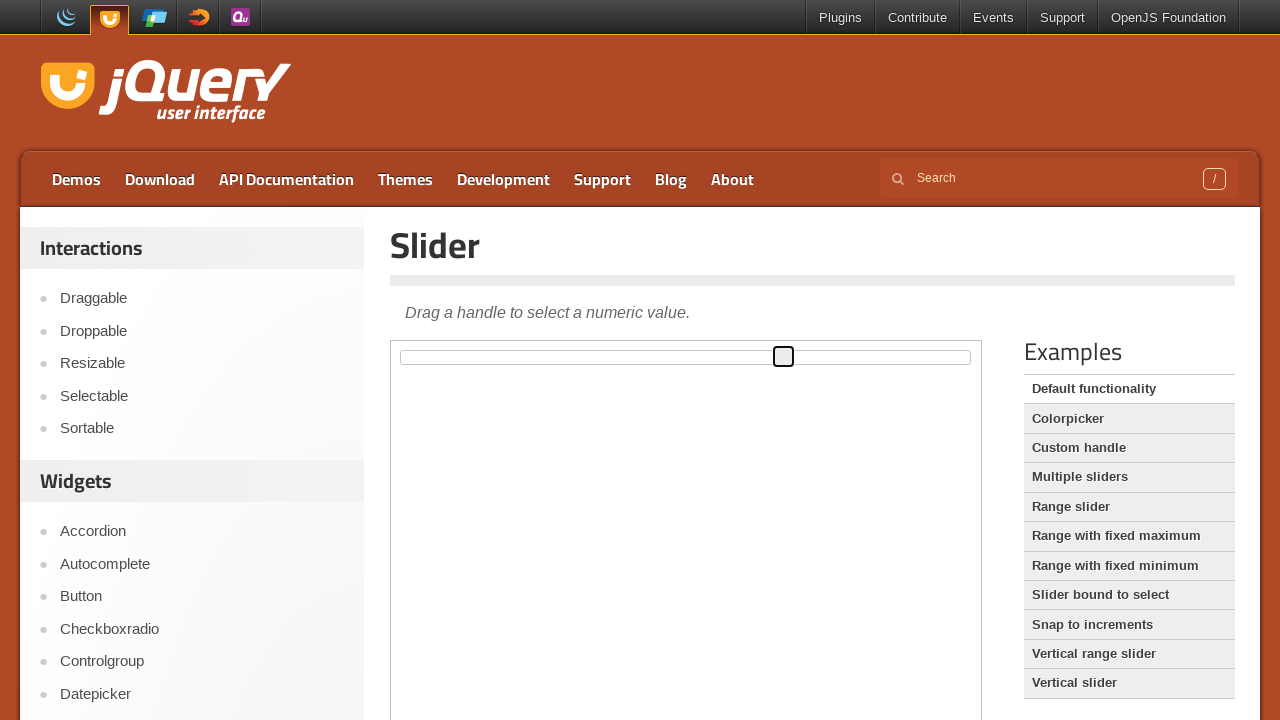

Waited 1000ms before next drag action
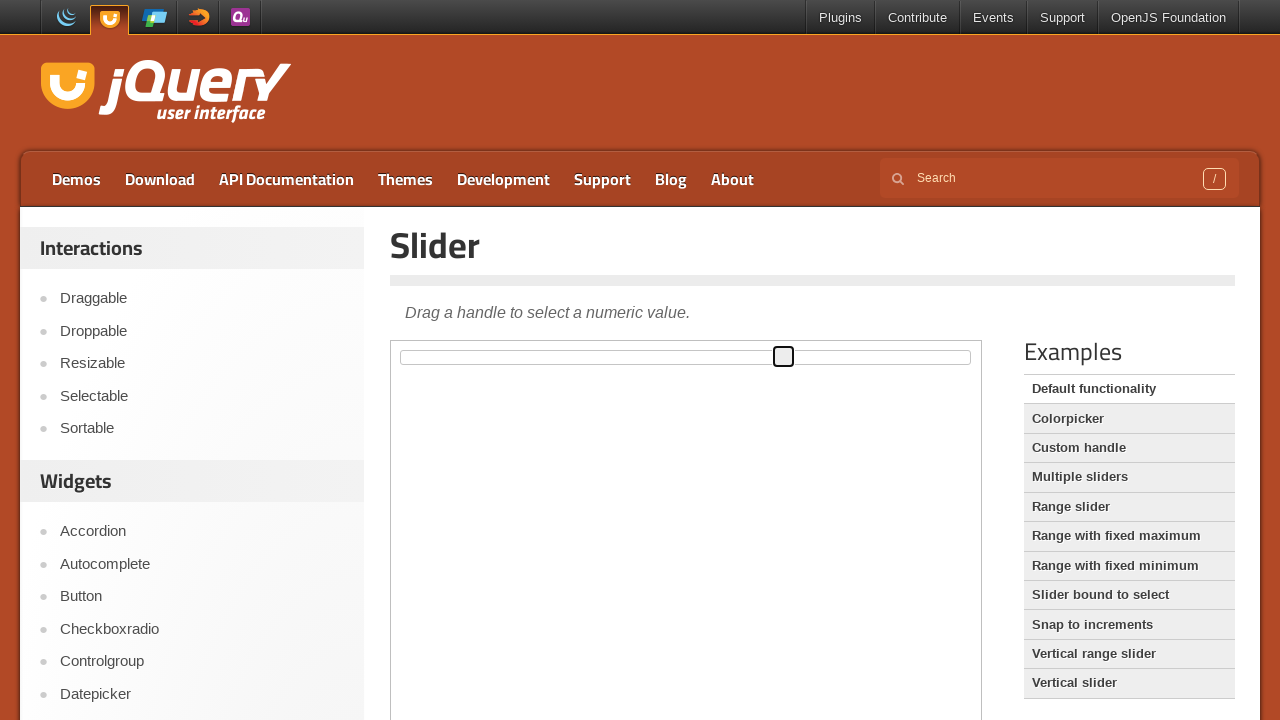

Retrieved updated slider bounding box dimensions
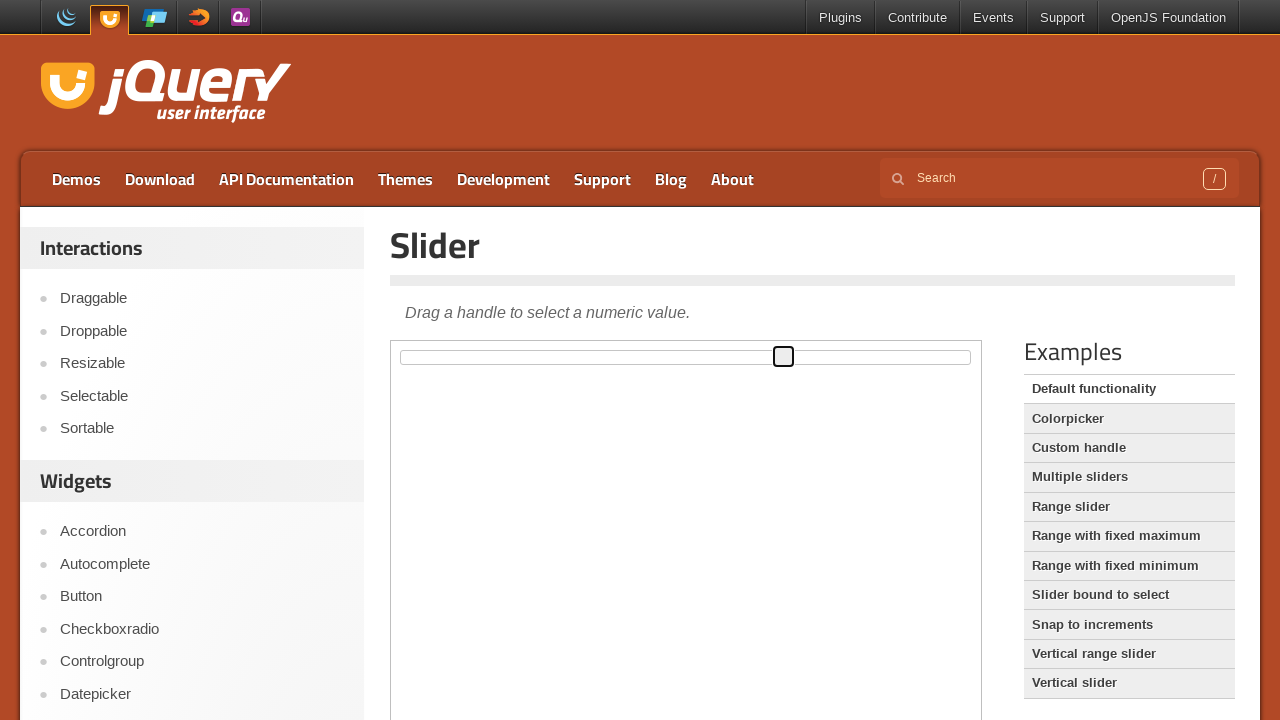

Moved mouse to slider handle center position at (686, 357)
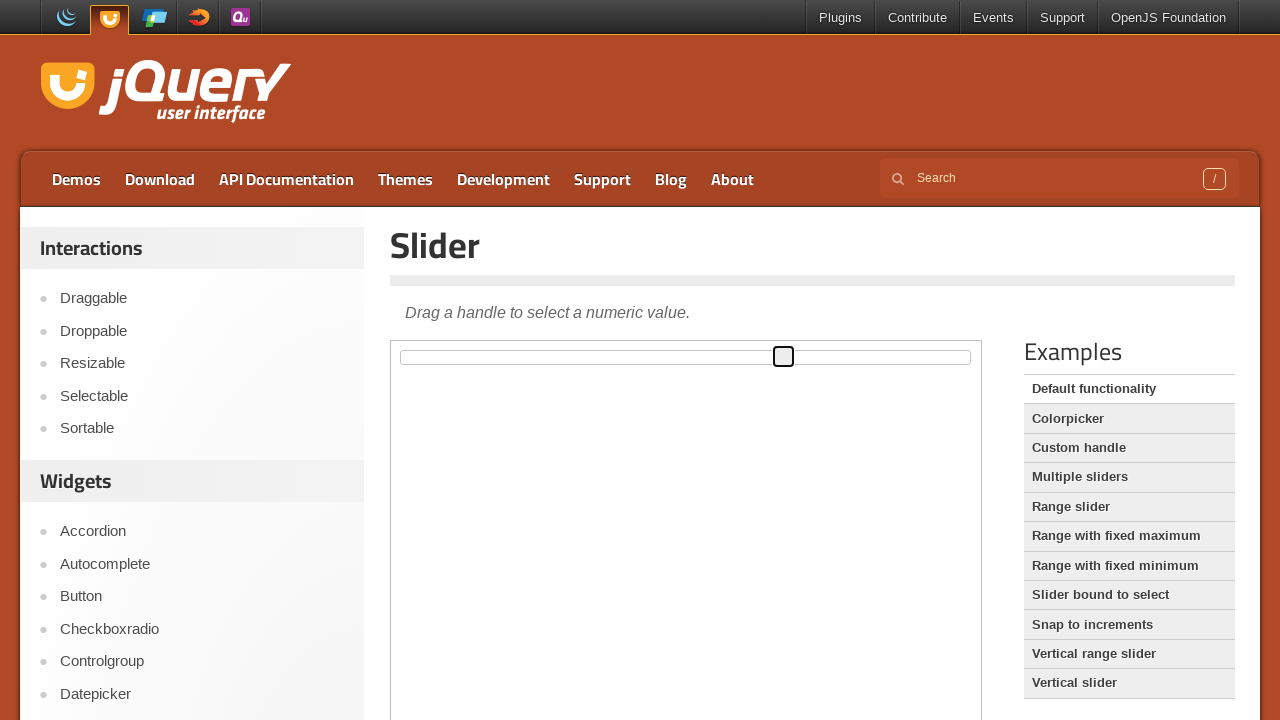

Mouse button pressed down on slider handle at (686, 357)
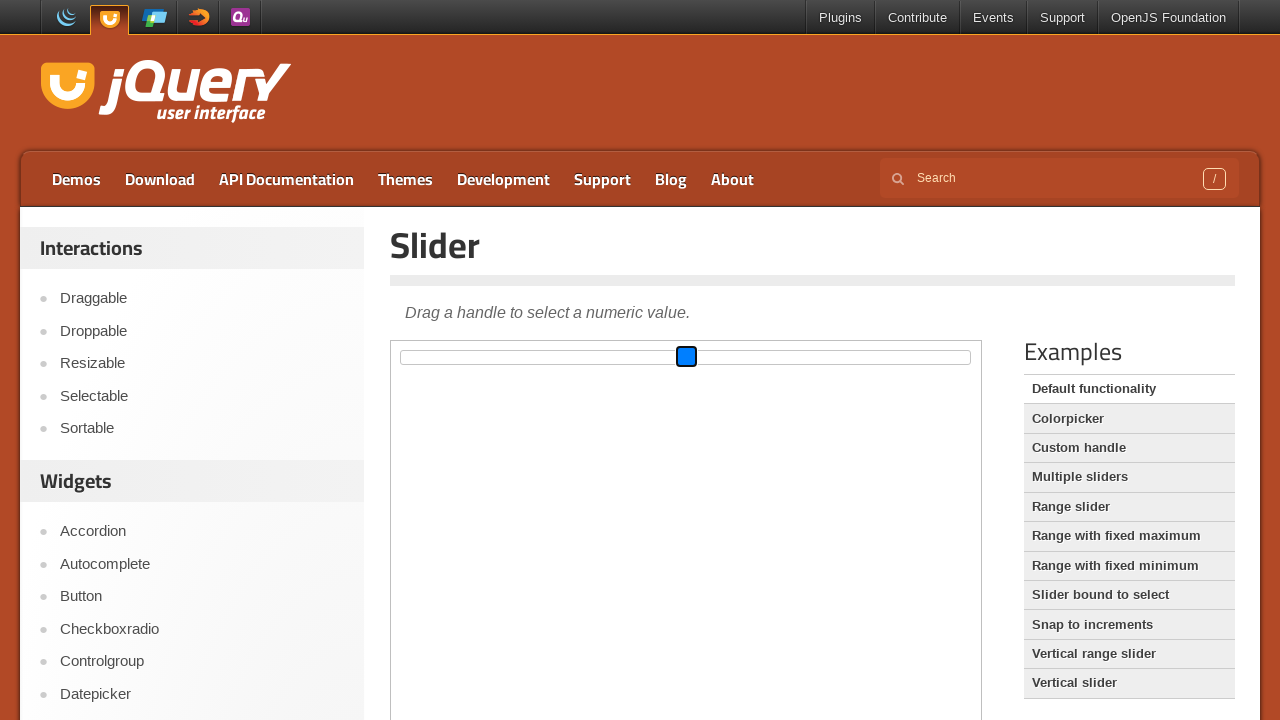

Dragged slider handle 100 pixels to the left at (586, 357)
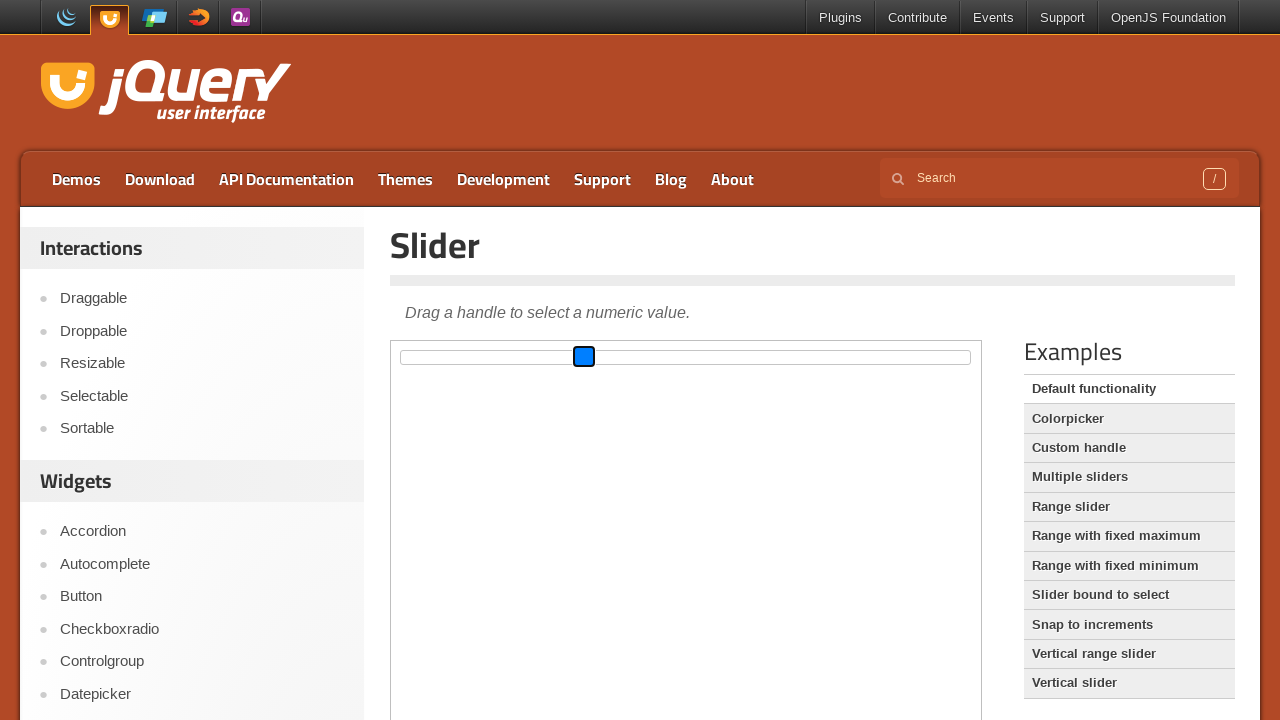

Released mouse button after dragging left at (586, 357)
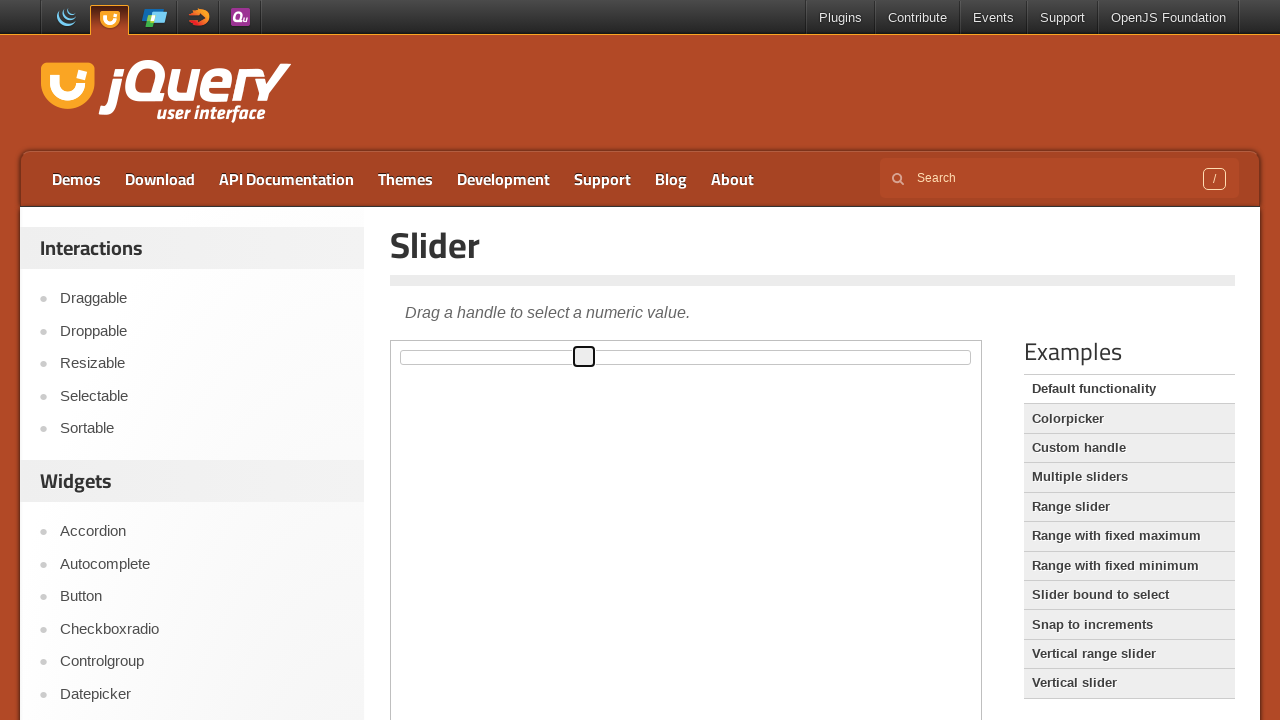

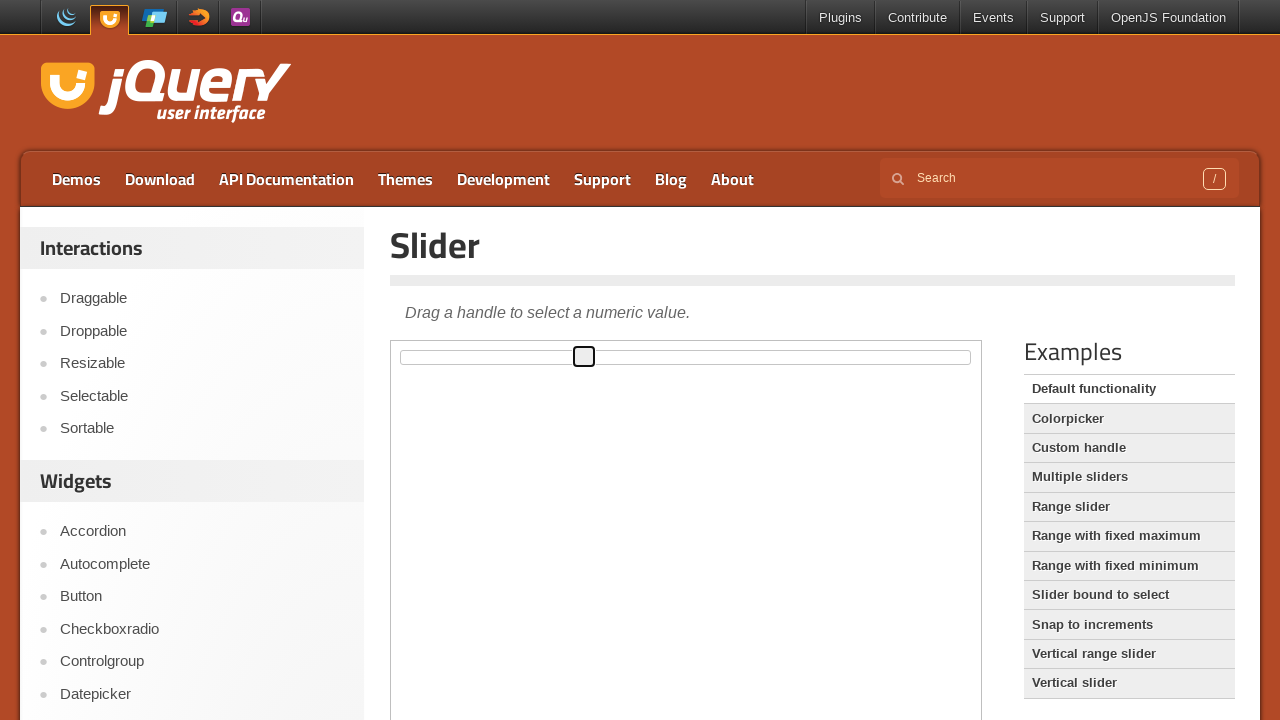